Tests that clicking the Due column header sorts the table data in ascending order by verifying the dollar amounts are in increasing order.

Starting URL: http://the-internet.herokuapp.com/tables

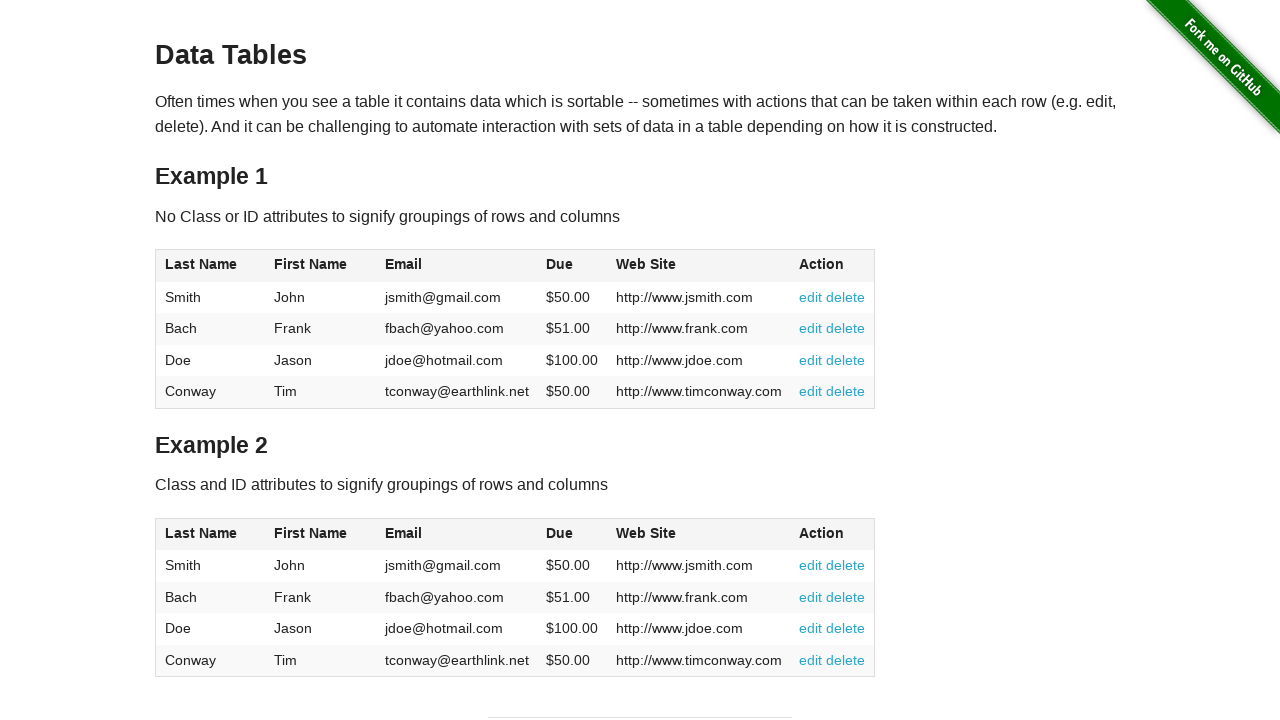

Clicked Due column header to sort ascending at (572, 266) on #table1 thead tr th:nth-of-type(4)
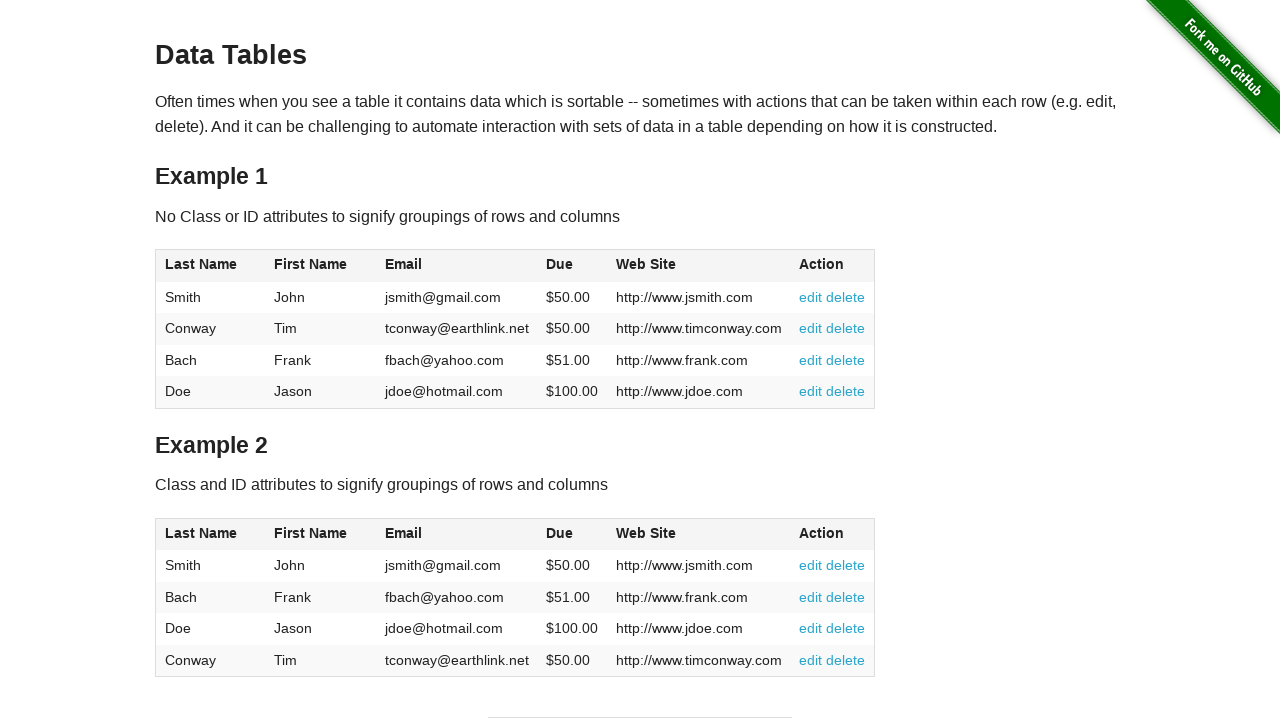

Table loaded with sorted due amounts
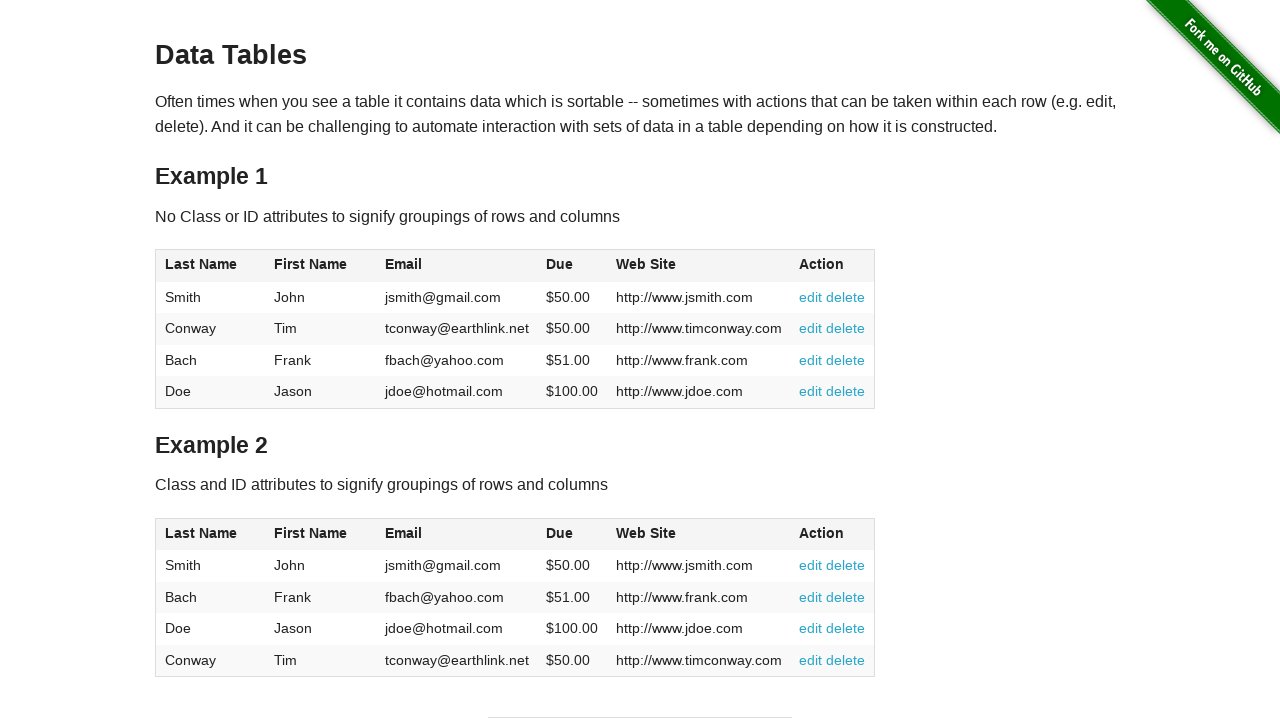

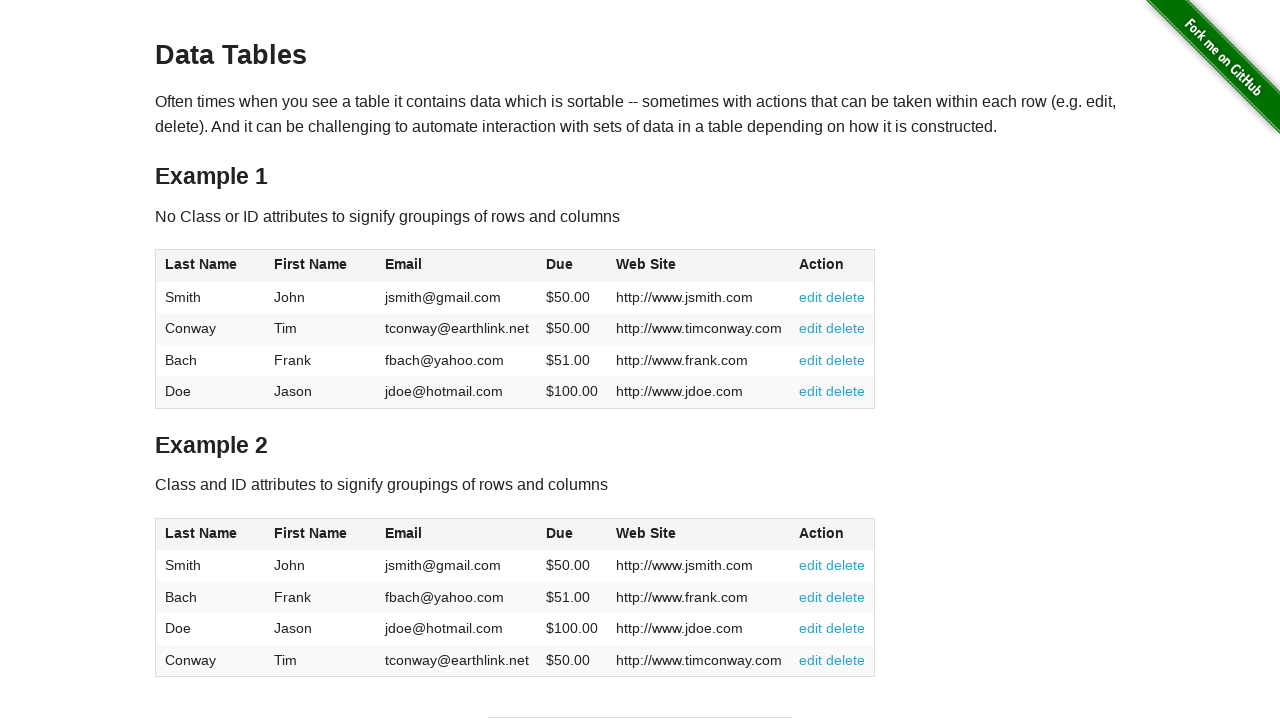